Tests keyboard shortcuts by typing text into an input field, selecting all with Ctrl+A, and then deleting with backspace

Starting URL: https://the-internet.herokuapp.com/login

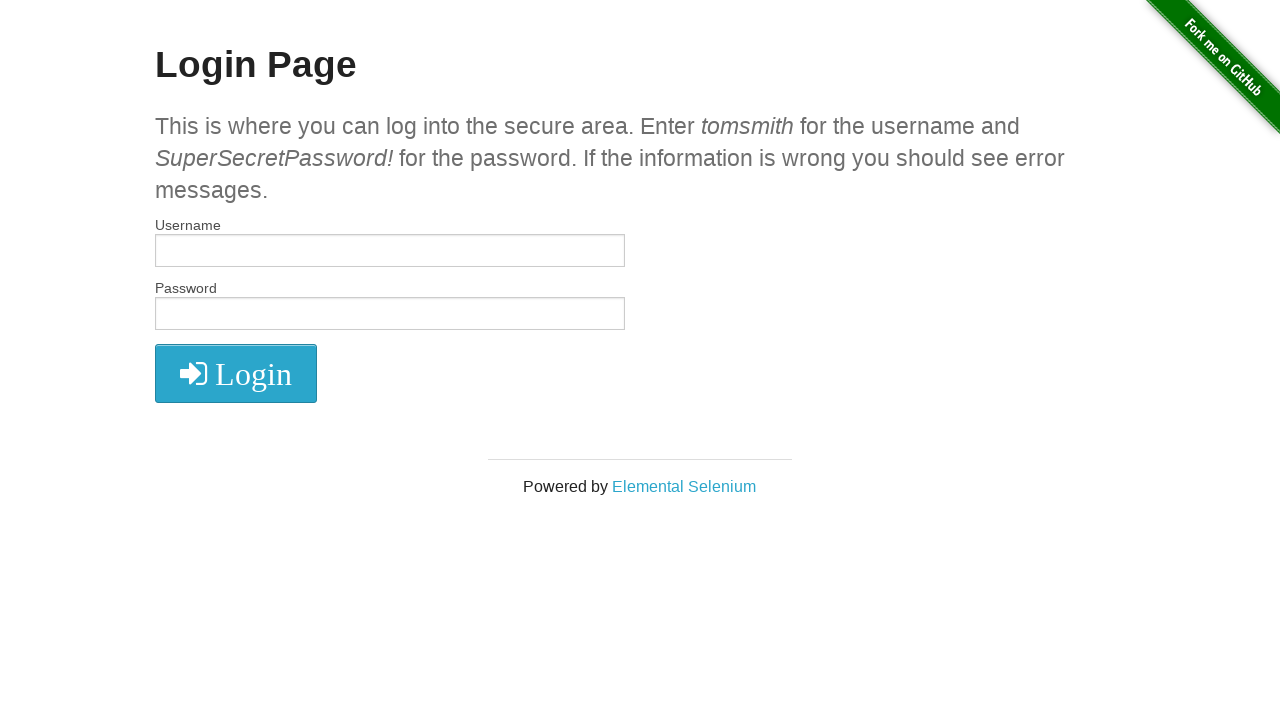

Filled username field with 'Matei CORVIN' on #username
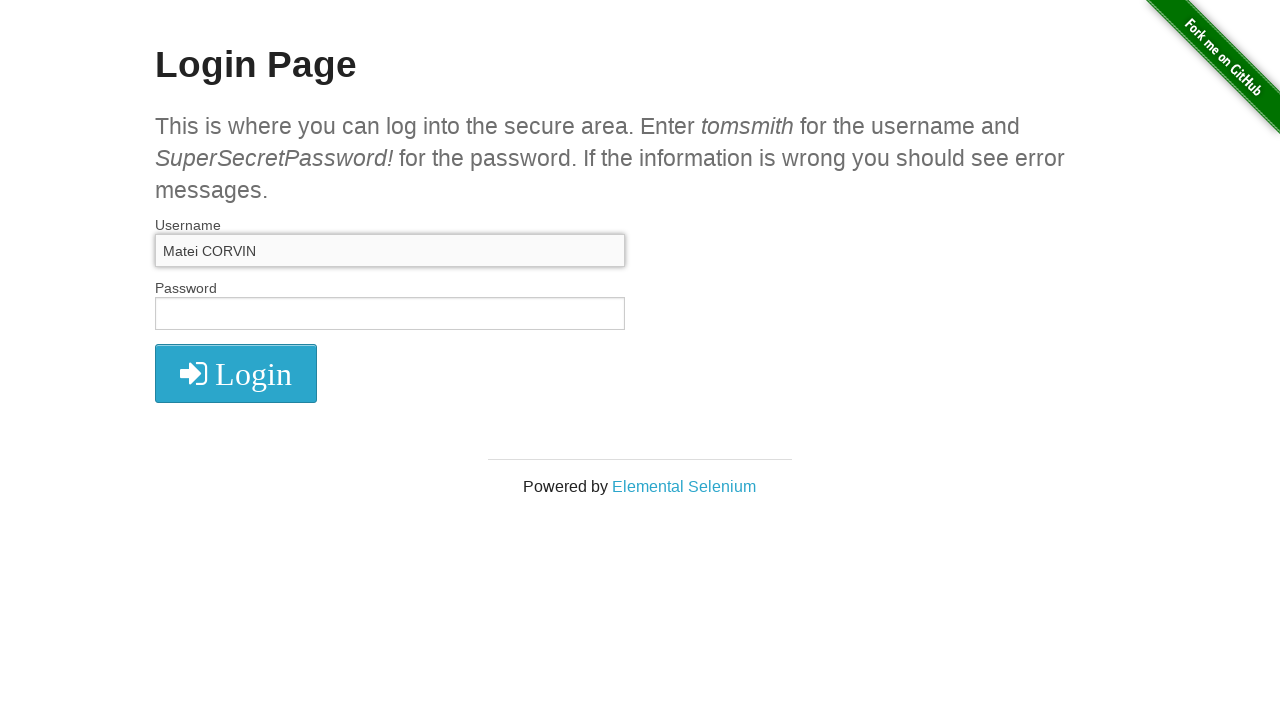

Selected all text in username field using Ctrl+A
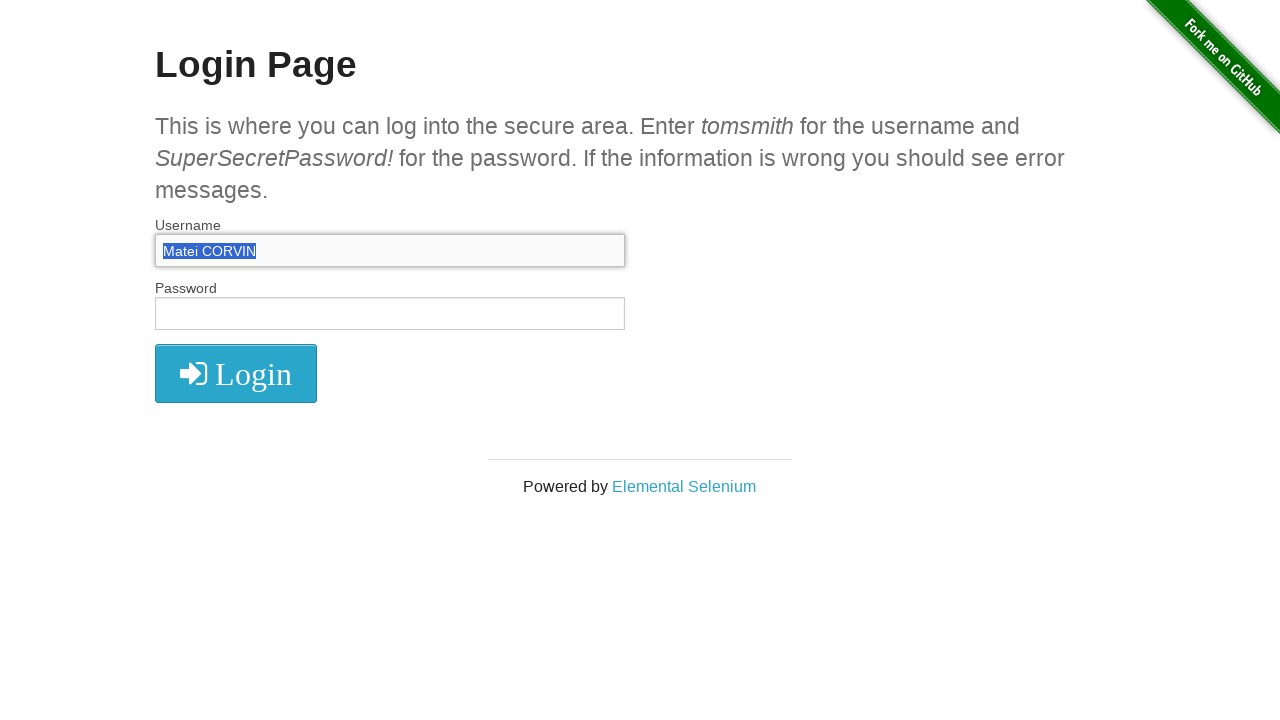

Deleted selected text using Backspace
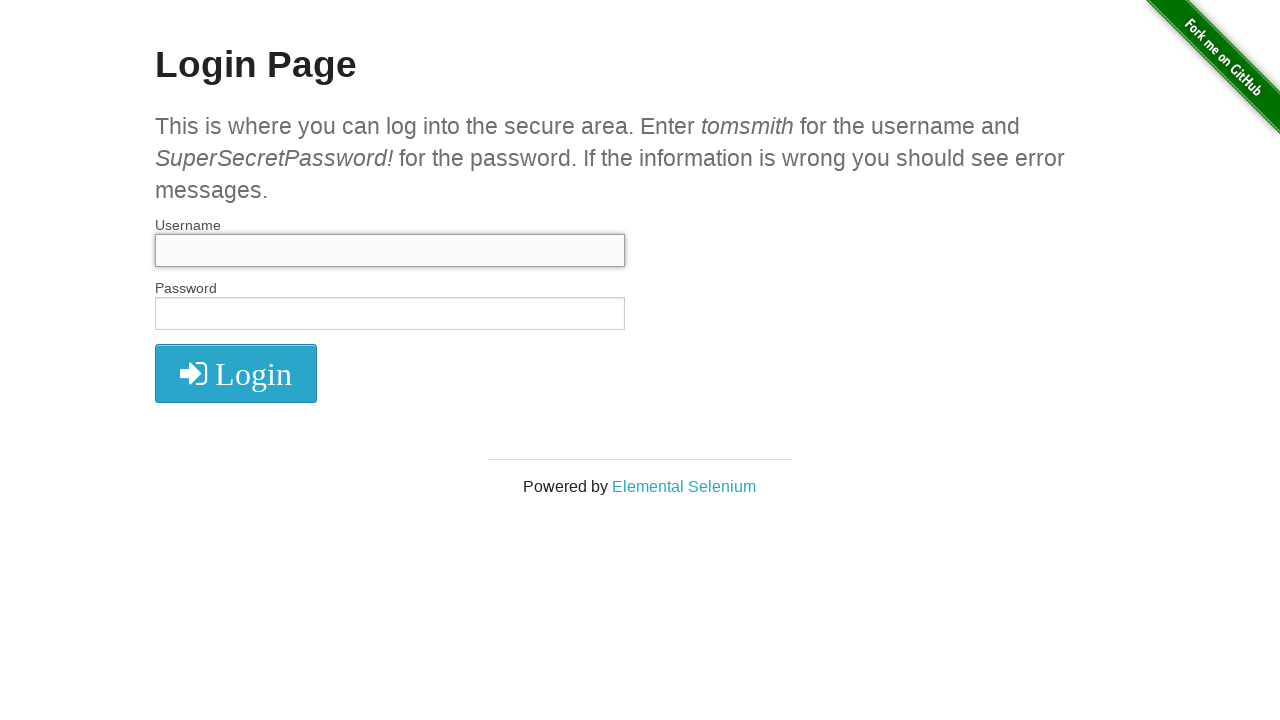

Waited 500ms to verify username field is now empty
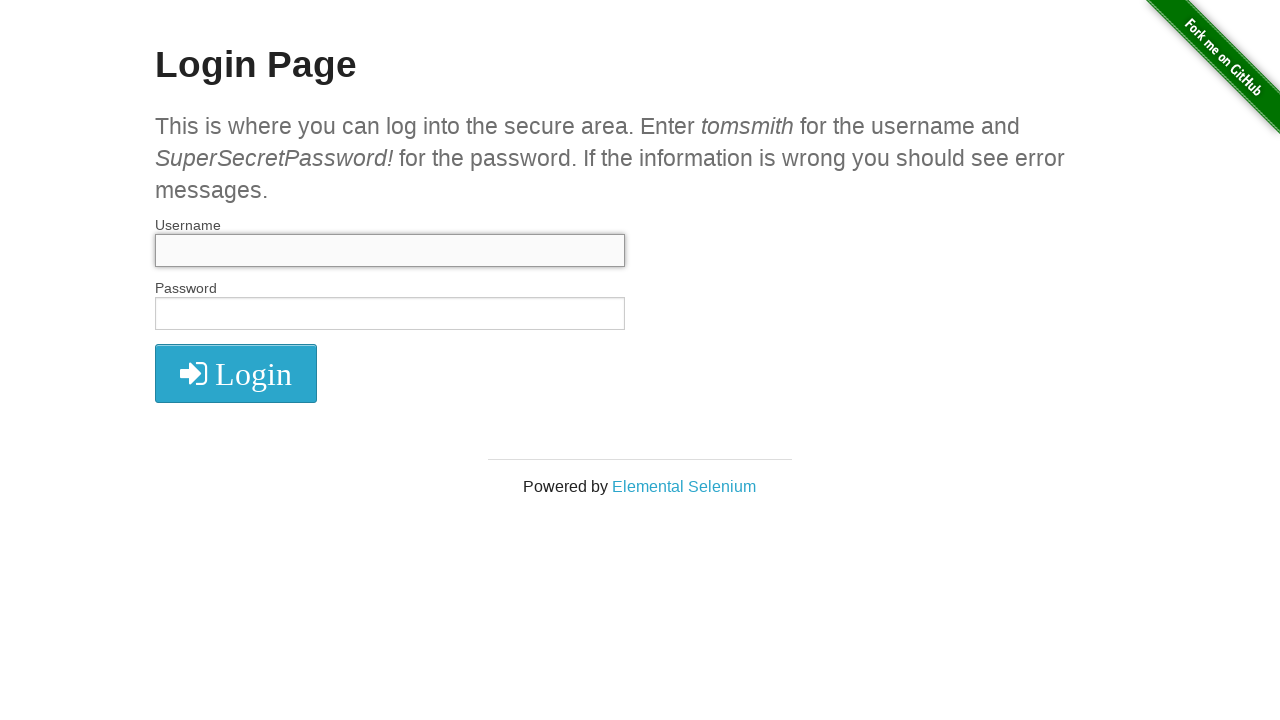

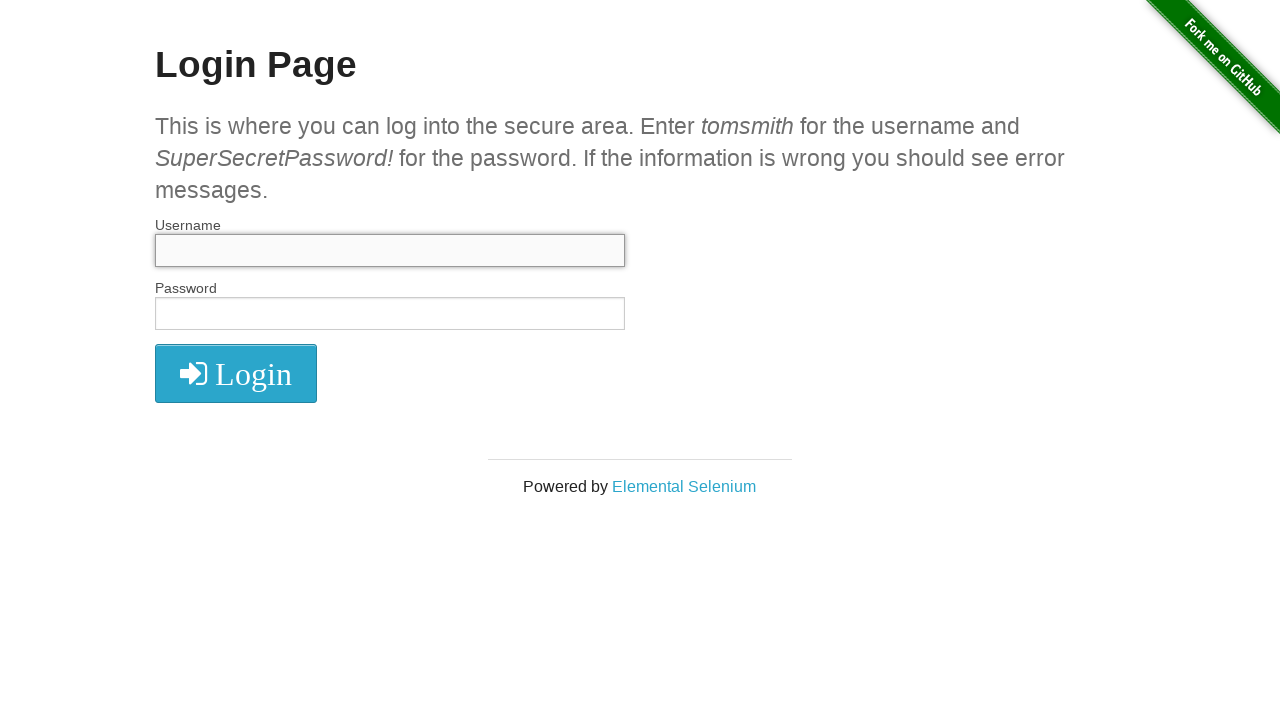